Tests JavaScript confirm dialog by clicking a button to trigger it, accepting it, then dismissing it on second trigger, verifying the result messages

Starting URL: http://theinternet.przyklady.javastart.pl/javascript_alerts

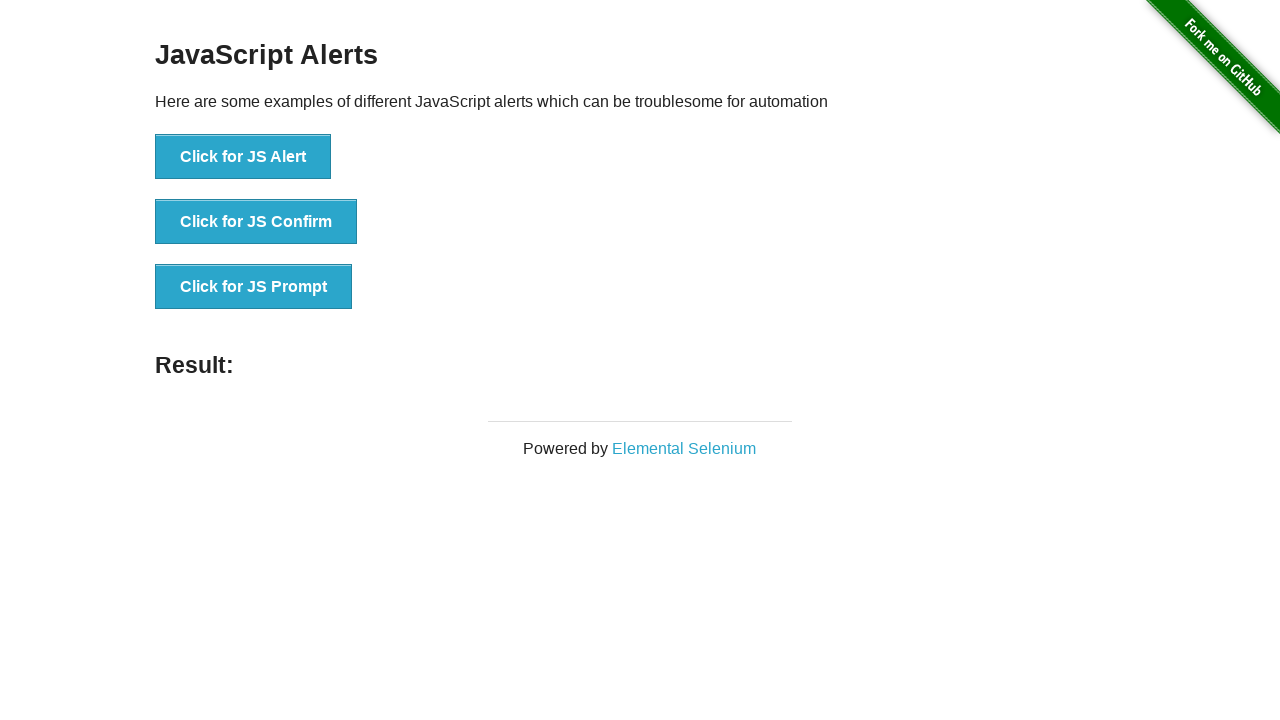

Set up dialog handler to accept the first confirm dialog
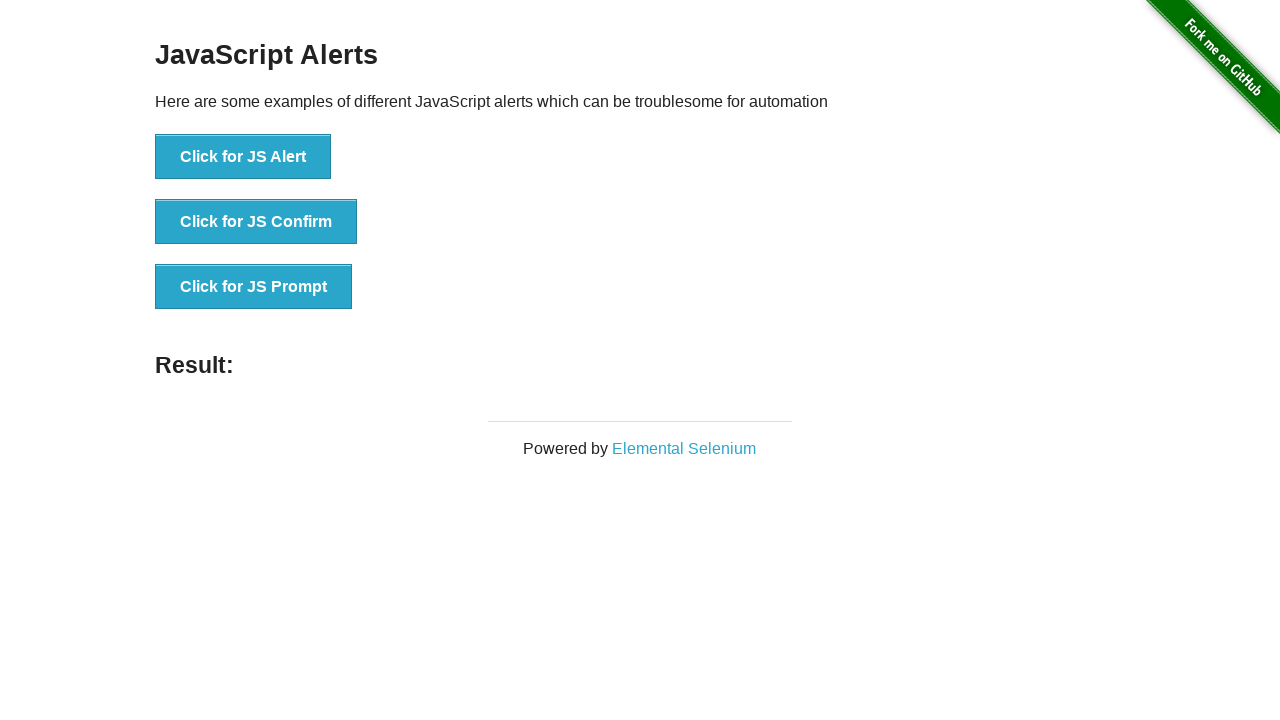

Clicked JS Confirm button to trigger first dialog at (256, 222) on button[onclick='jsConfirm()']
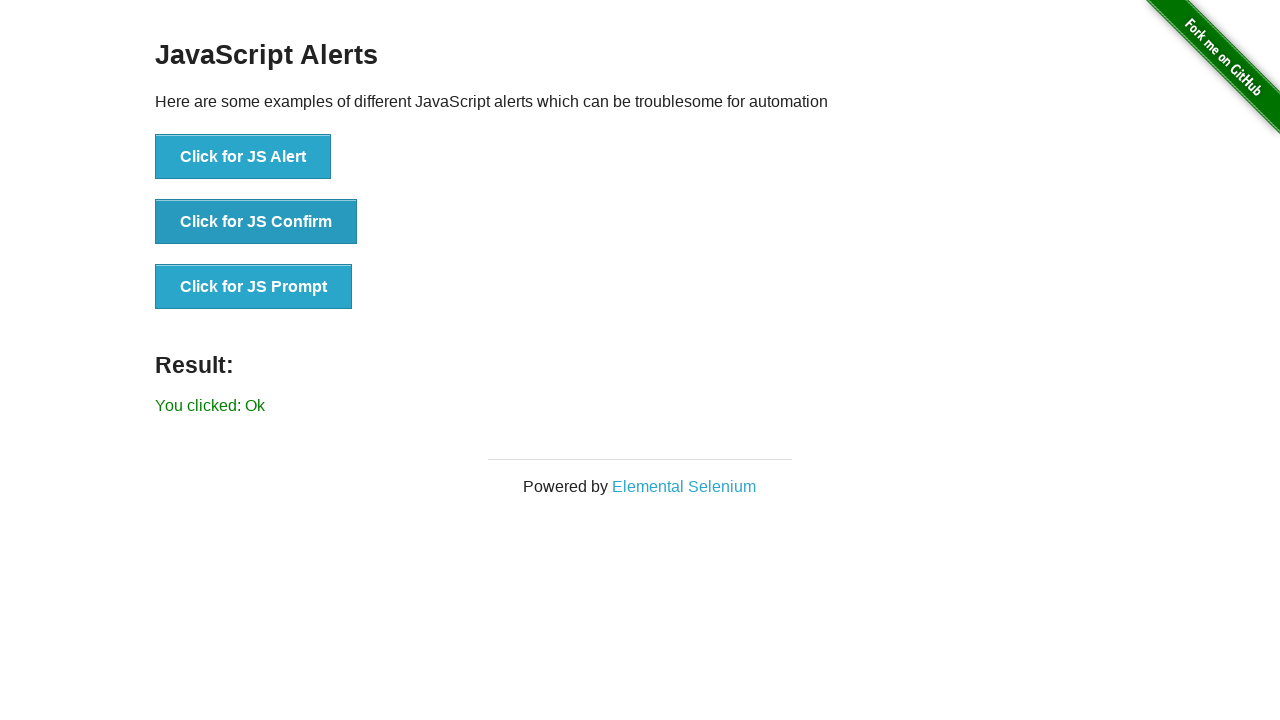

Result message updated after accepting the confirm dialog
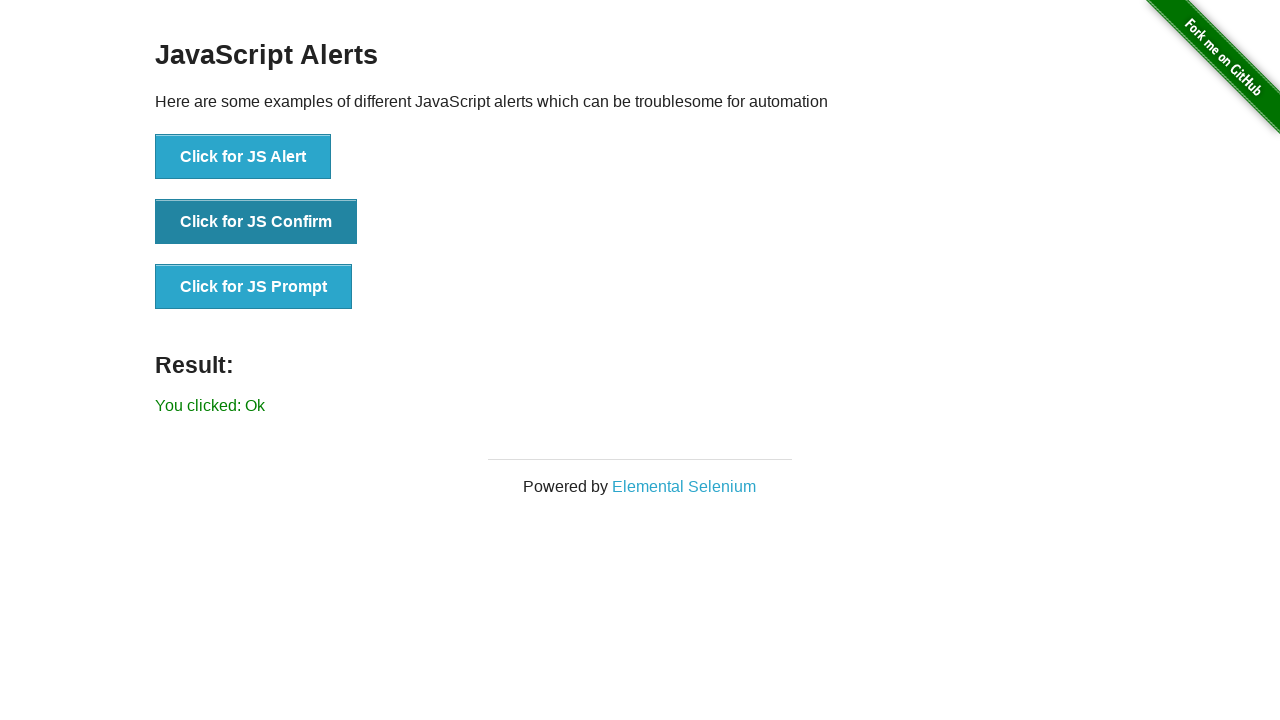

Set up dialog handler to dismiss the second confirm dialog
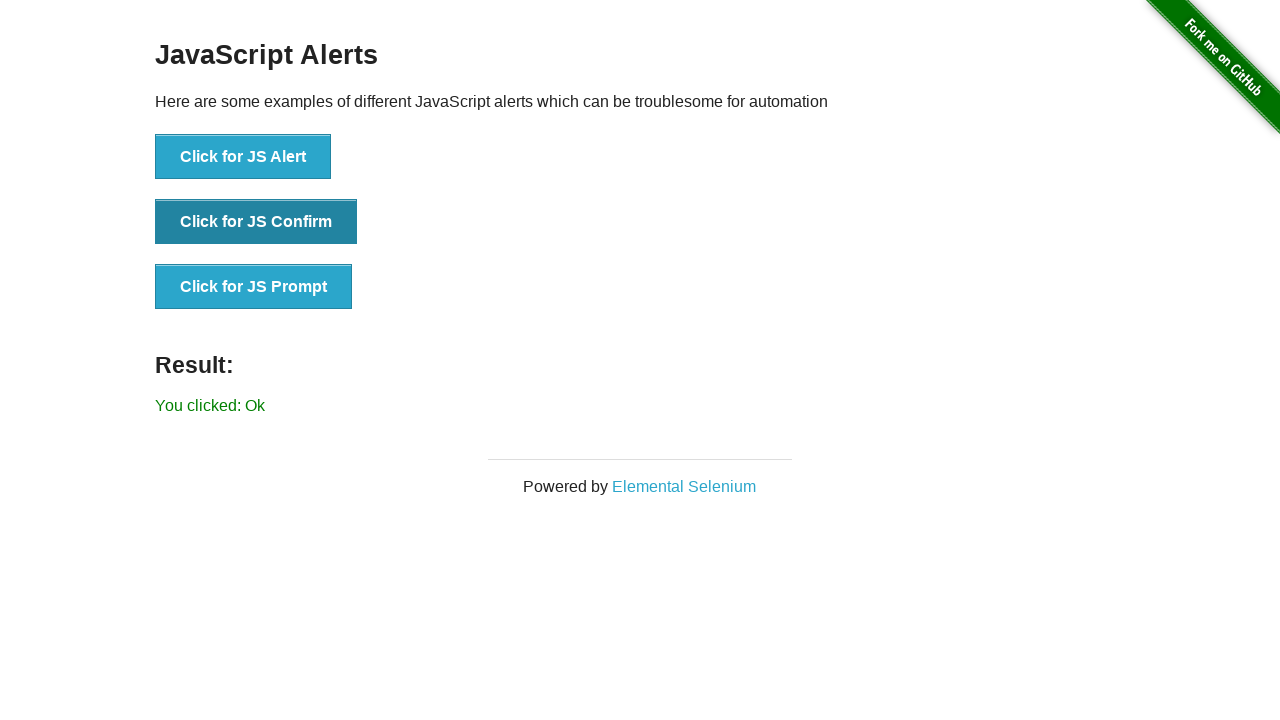

Clicked JS Confirm button to trigger second dialog at (256, 222) on button[onclick='jsConfirm()']
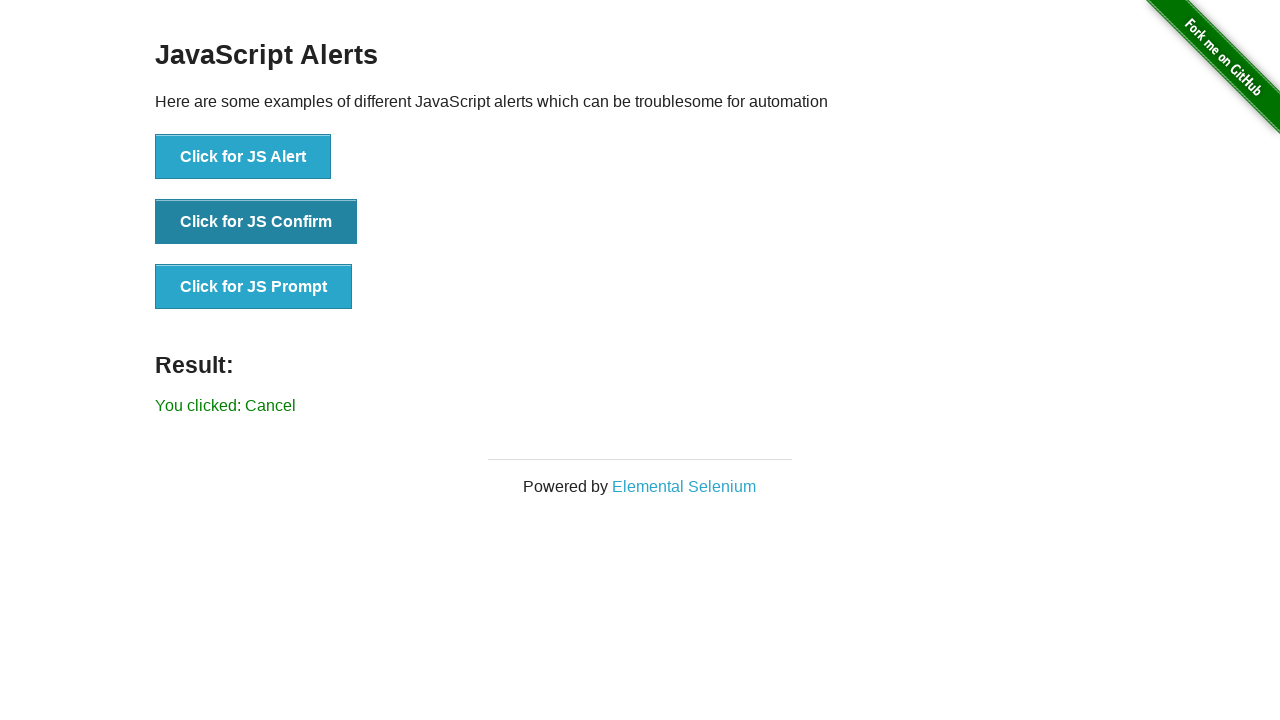

Result message updated after dismissing the confirm dialog
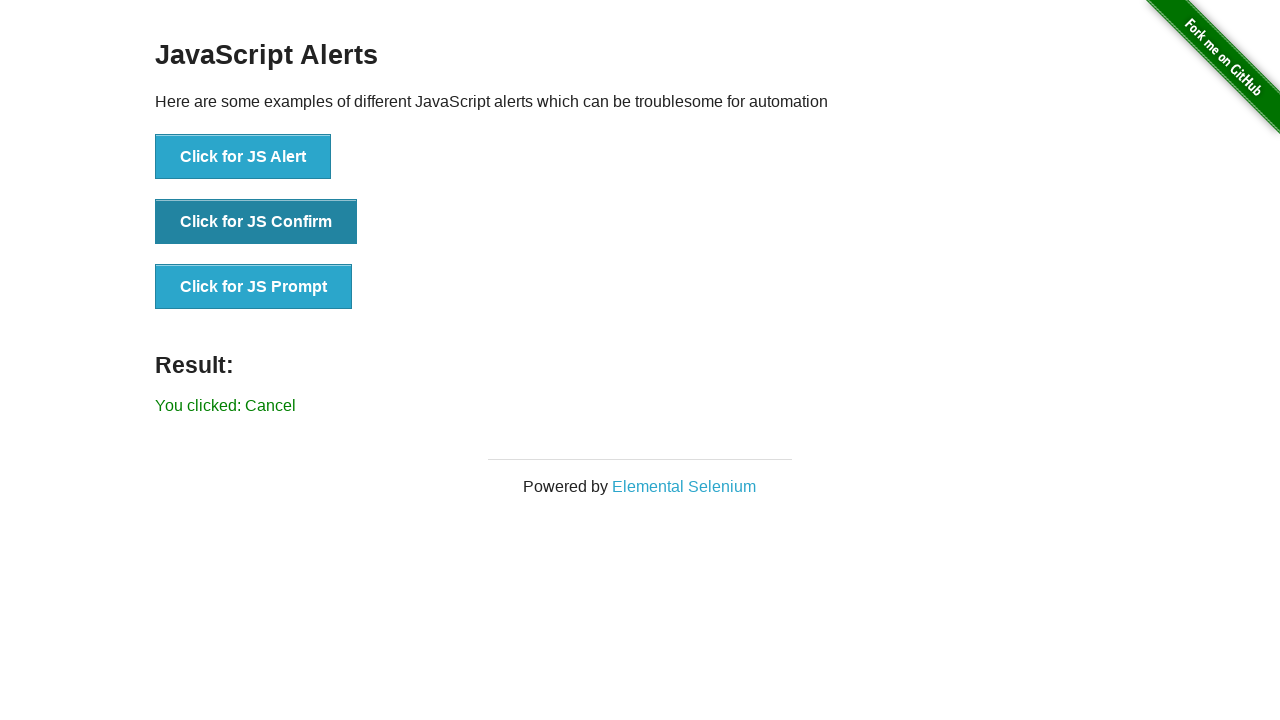

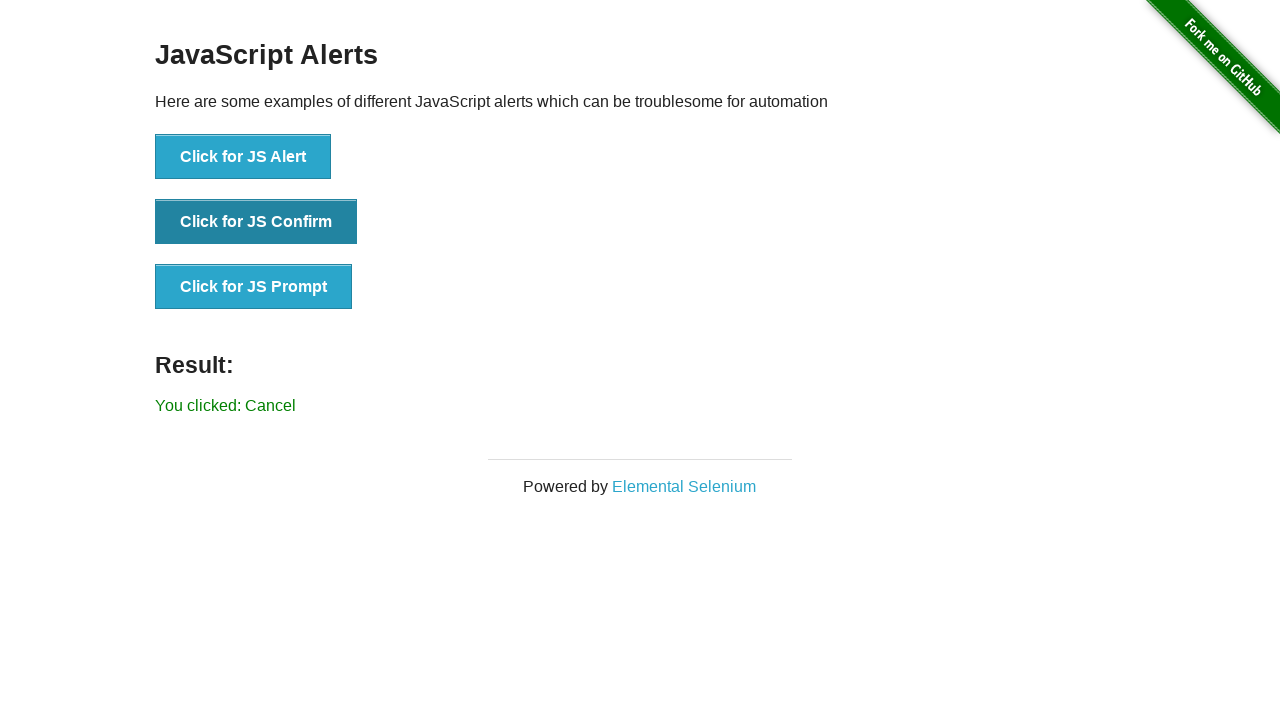